Fills out a student registration form with personal information including name, email, gender, and phone number

Starting URL: https://demoqa.com/automation-practice-form

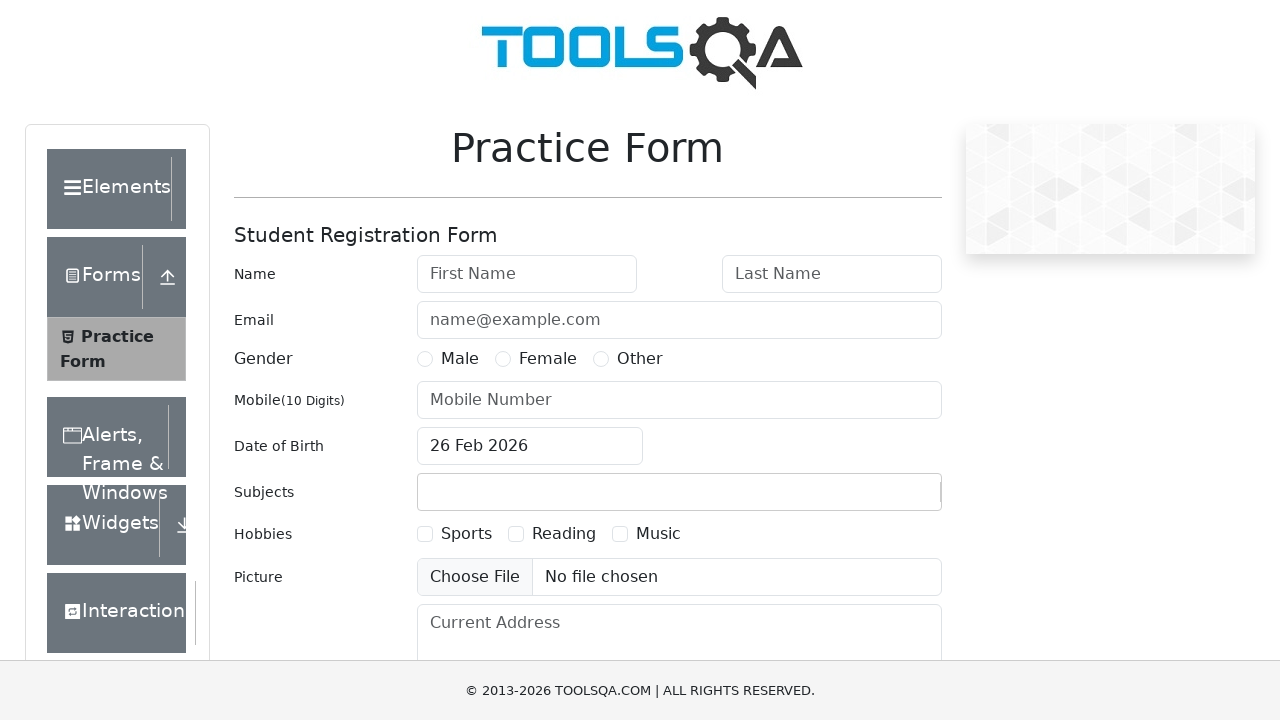

Hid footer element to prevent overlay issues
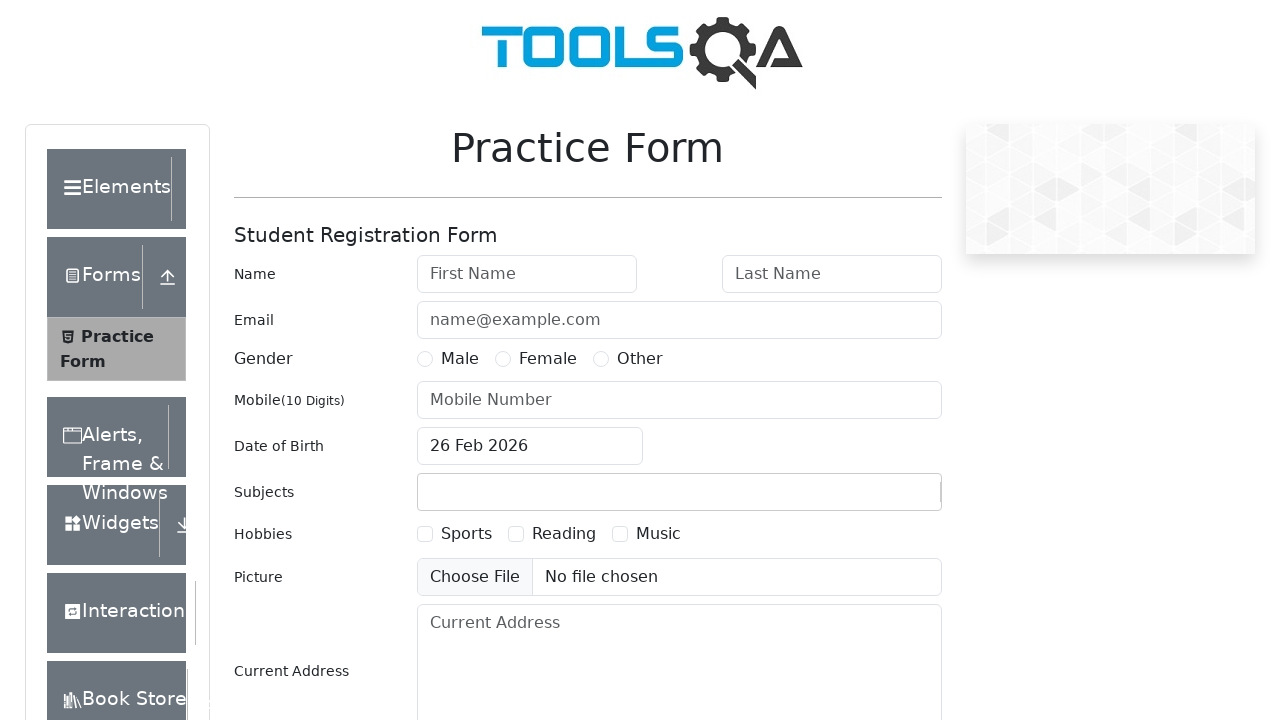

Filled first name field with 'Lola' on #firstName
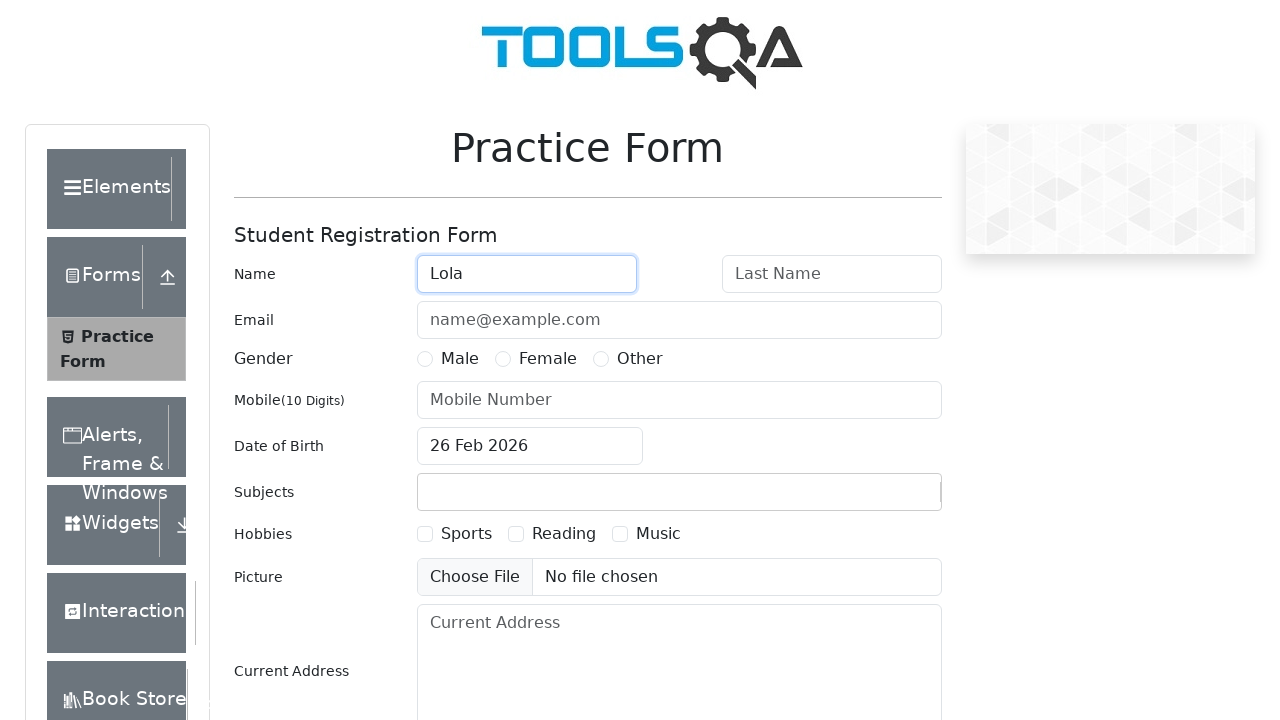

Filled last name field with 'Slow' on #lastName
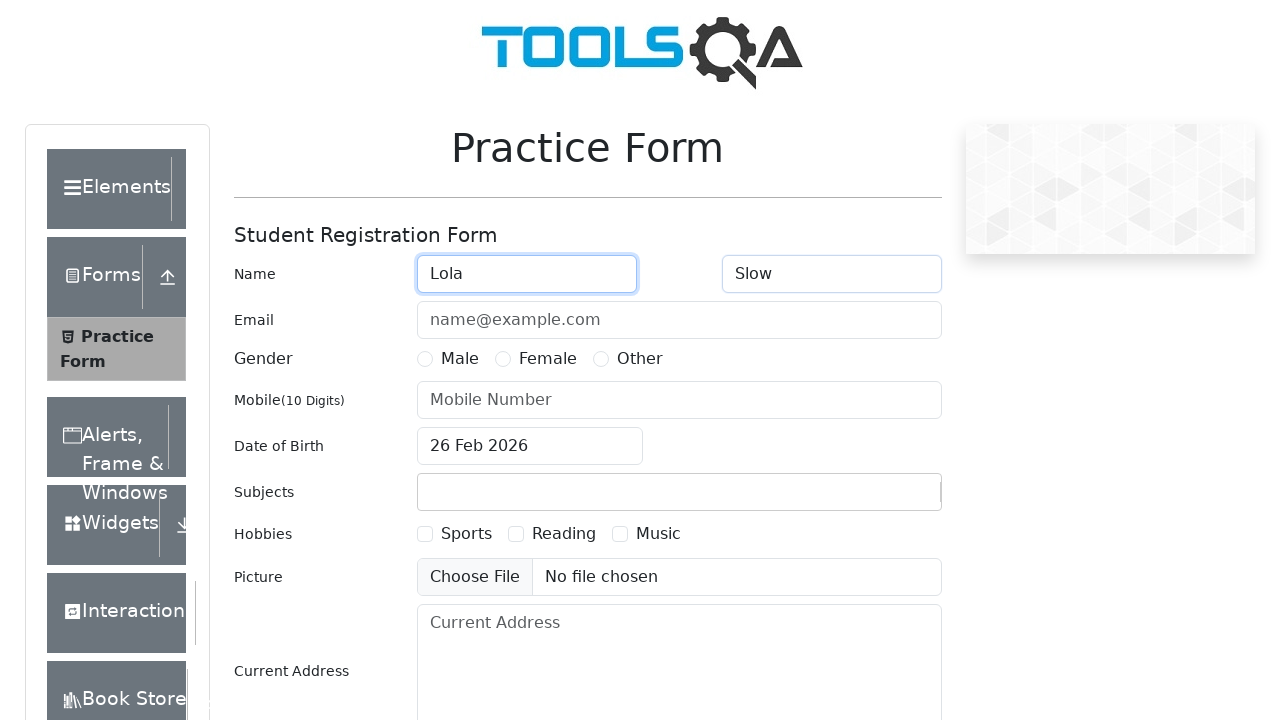

Filled email field with 'slow@gmail.com' on #userEmail
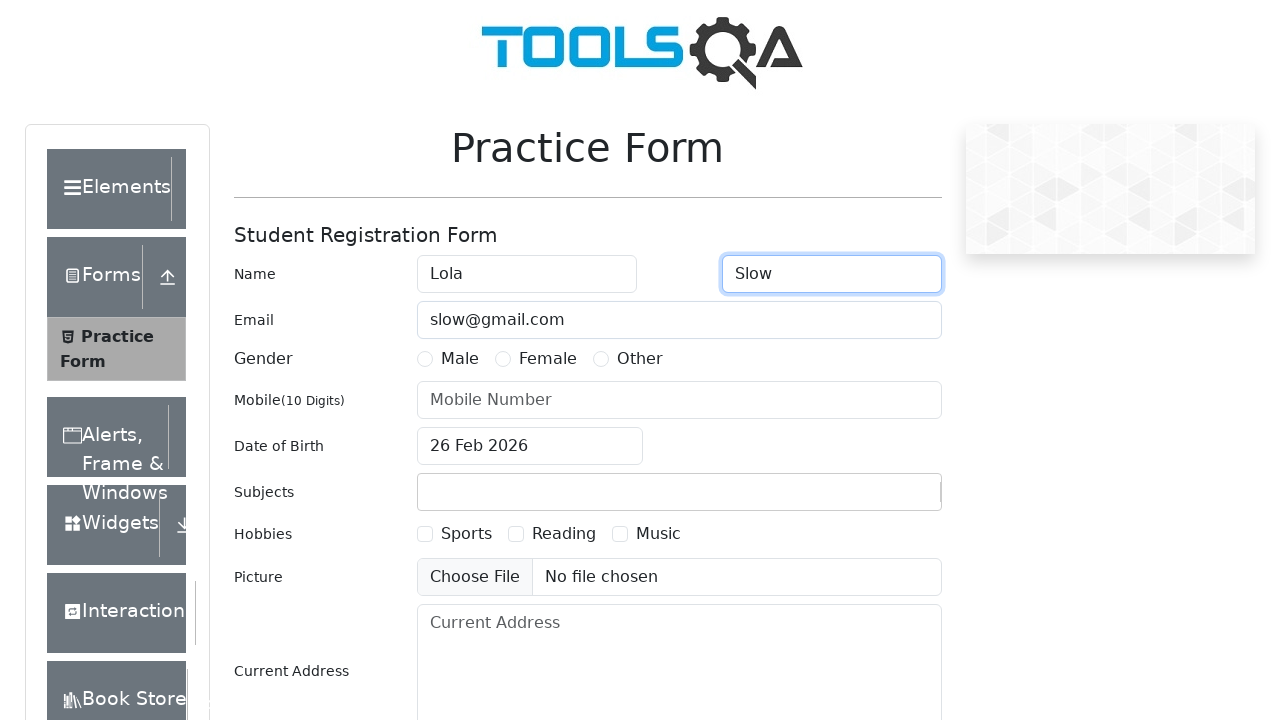

Selected gender radio button at (425, 359) on #gender-radio-1
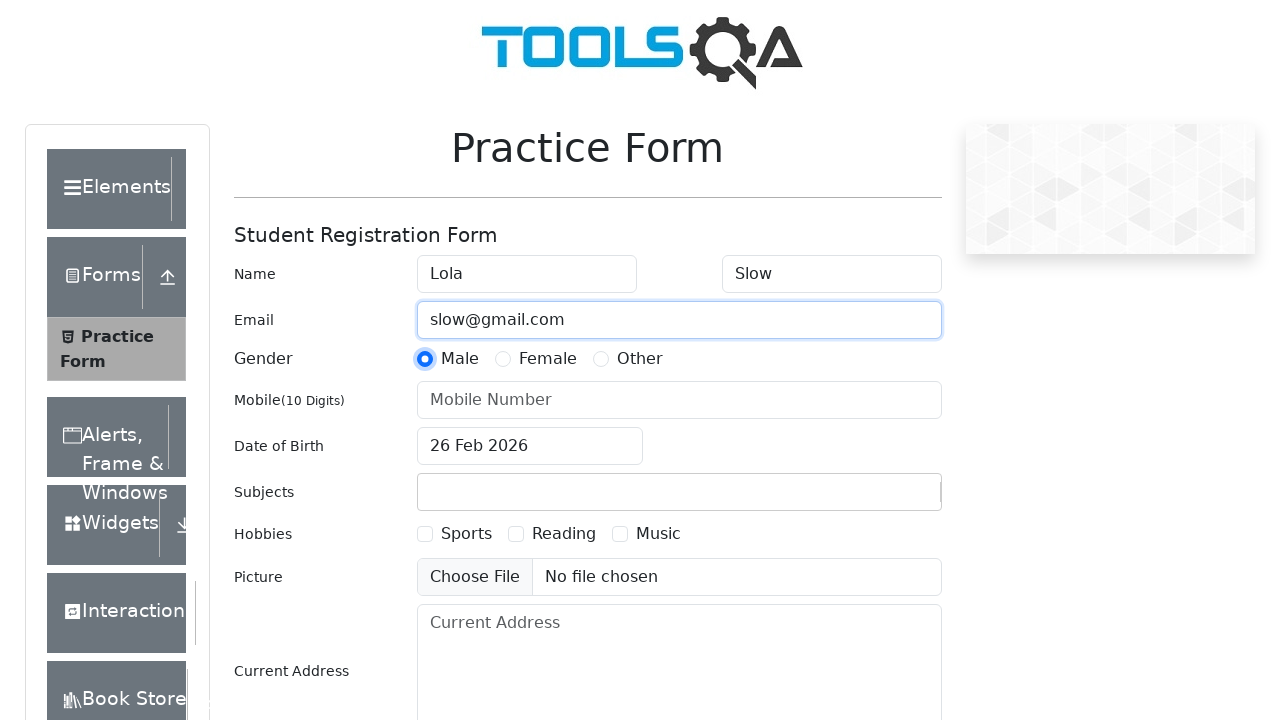

Filled phone number field with '1234567890' on #userNumber
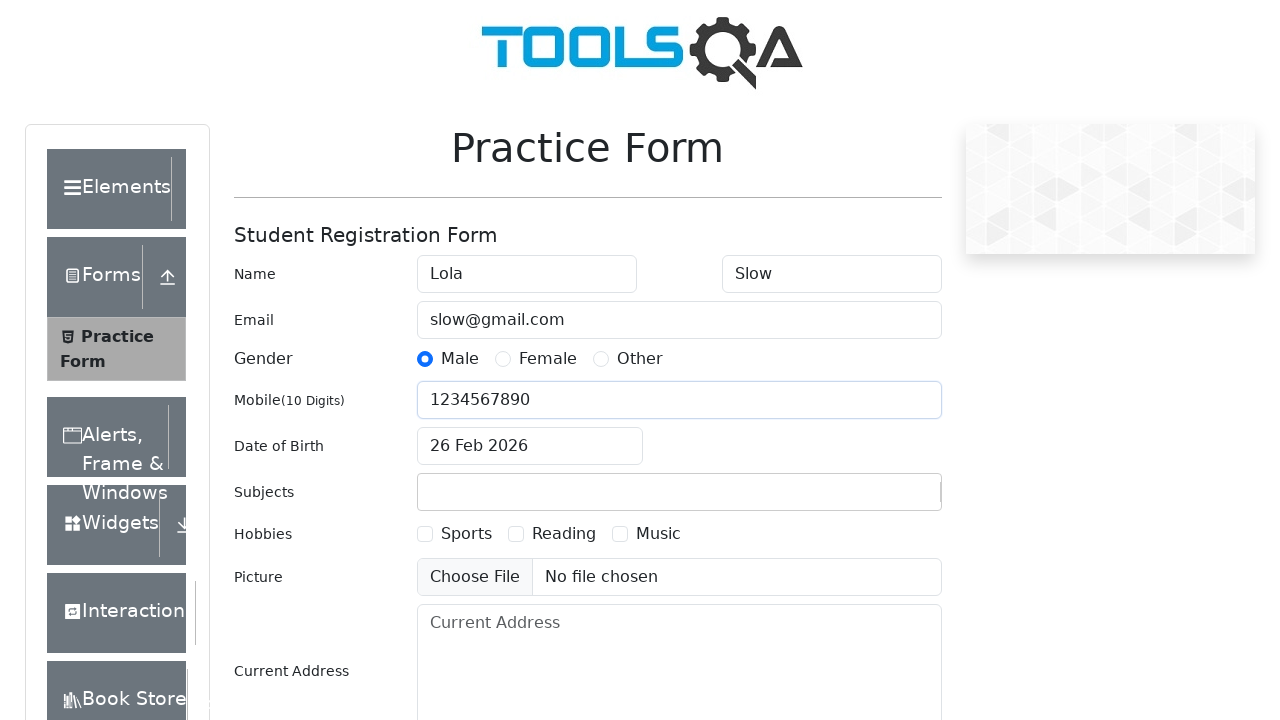

Fixed banner not found, continuing on #close-fixedban
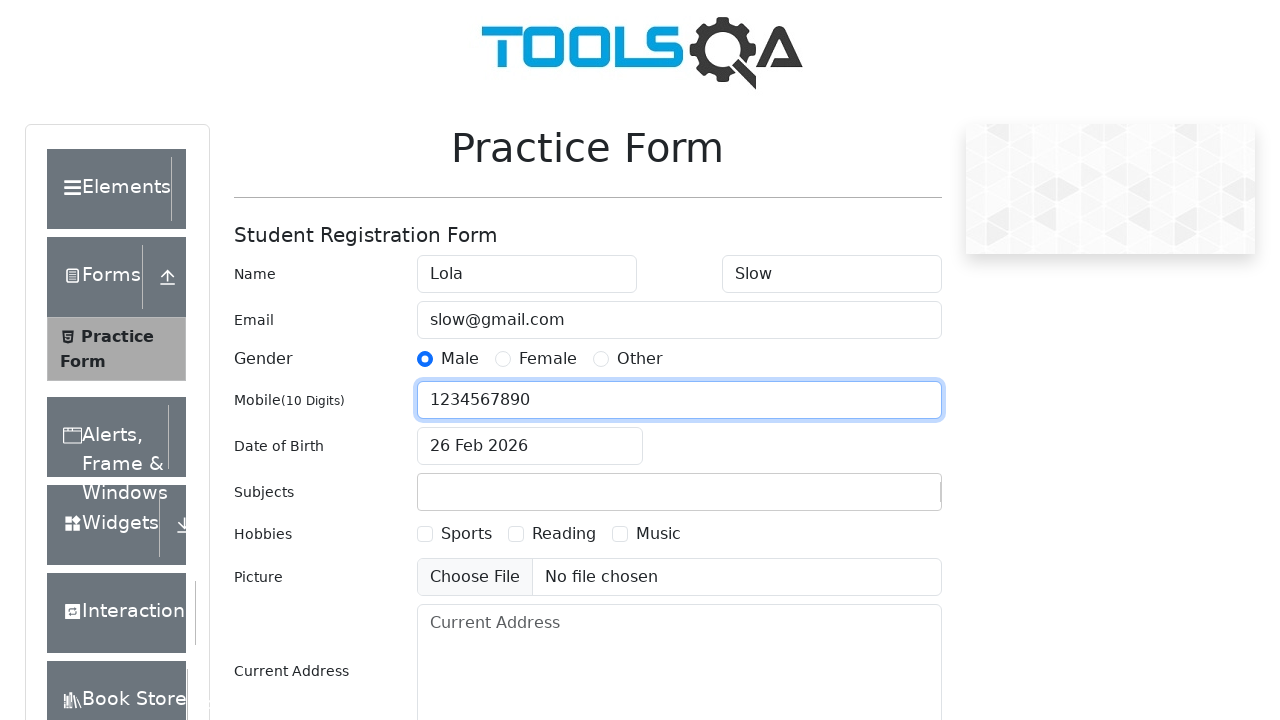

Clicked submit button to submit student registration form at (885, 499) on #submit
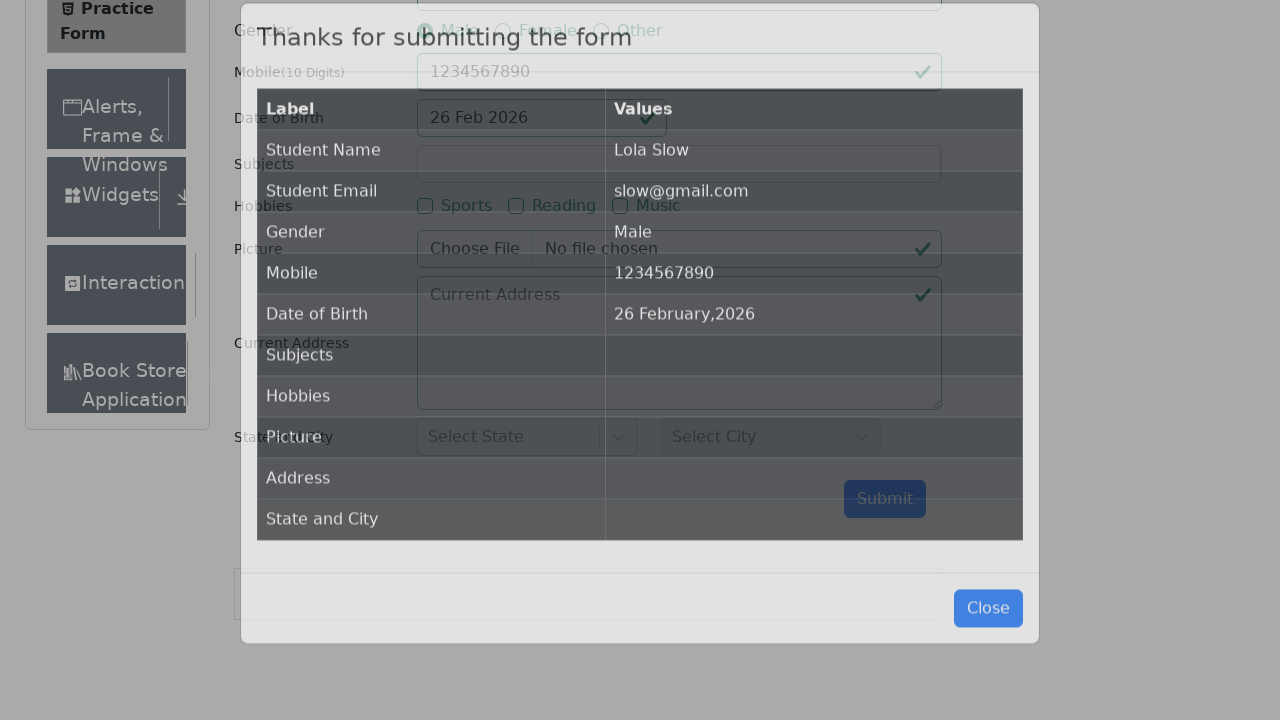

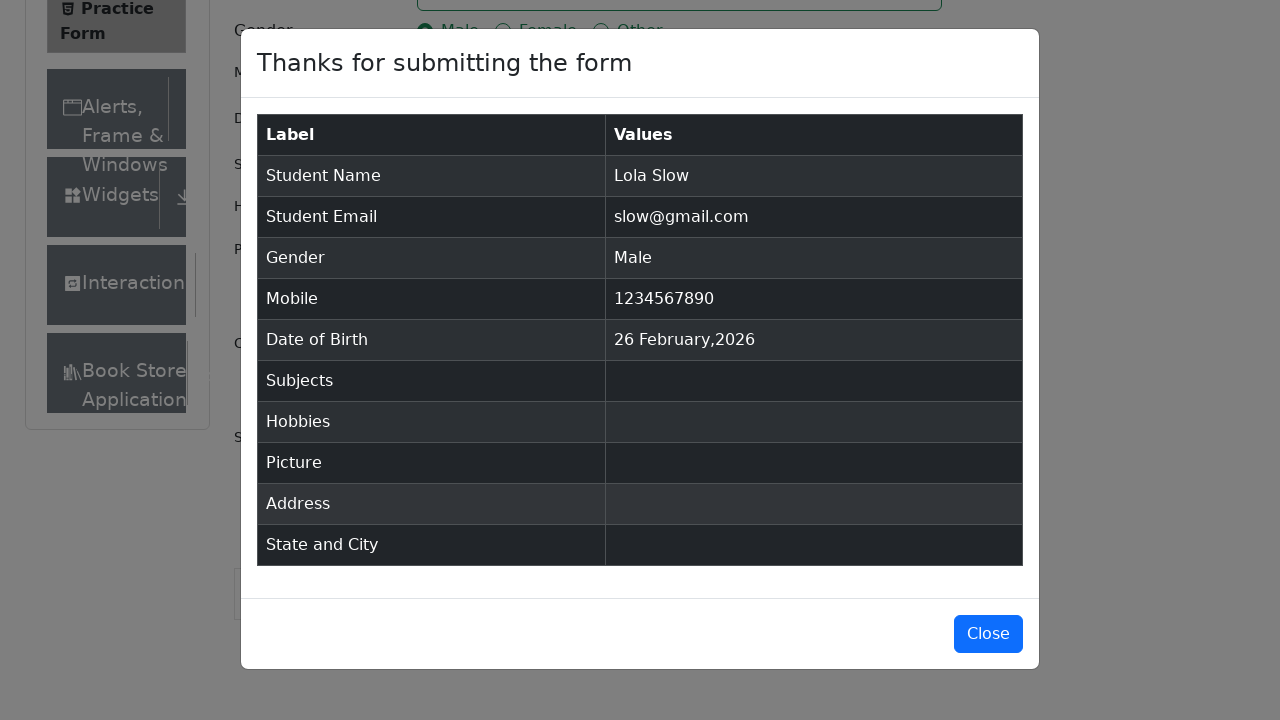